Tests JavaScript confirmation alert handling by clicking a button to trigger the alert, accepting it, and verifying the result text on the page.

Starting URL: http://the-internet.herokuapp.com/javascript_alerts

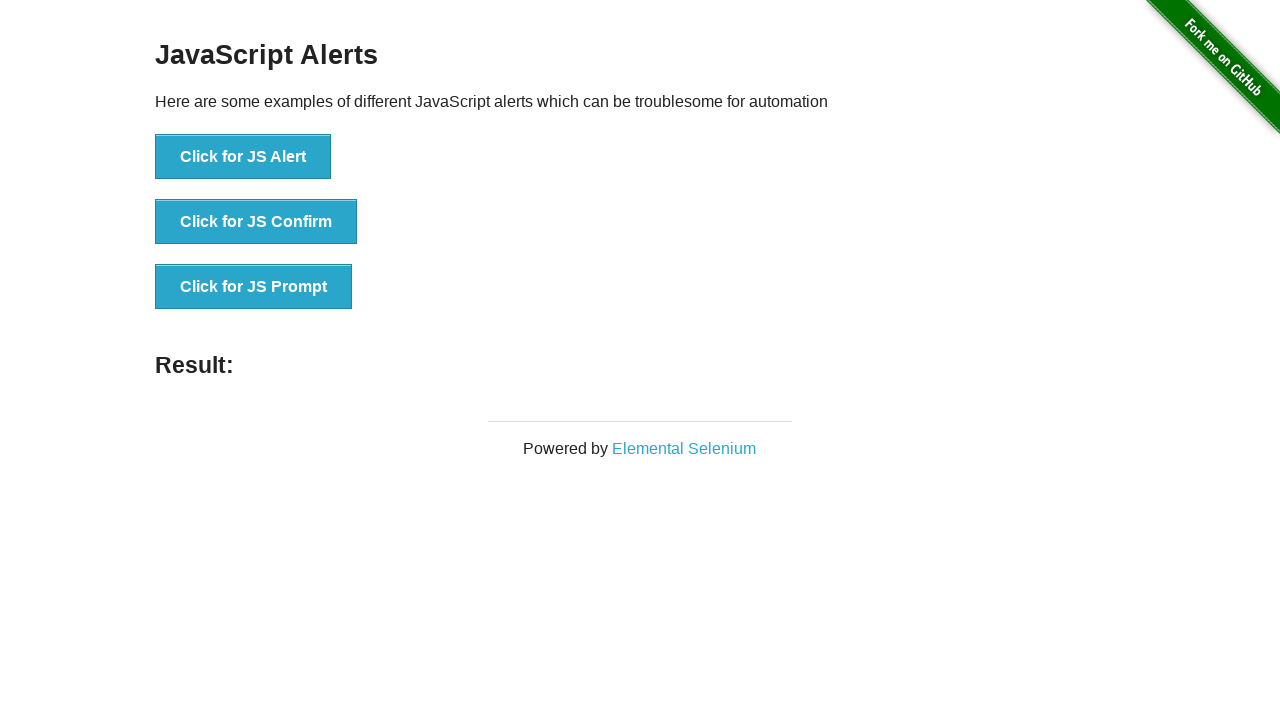

Set up dialog handler to accept confirmation alerts
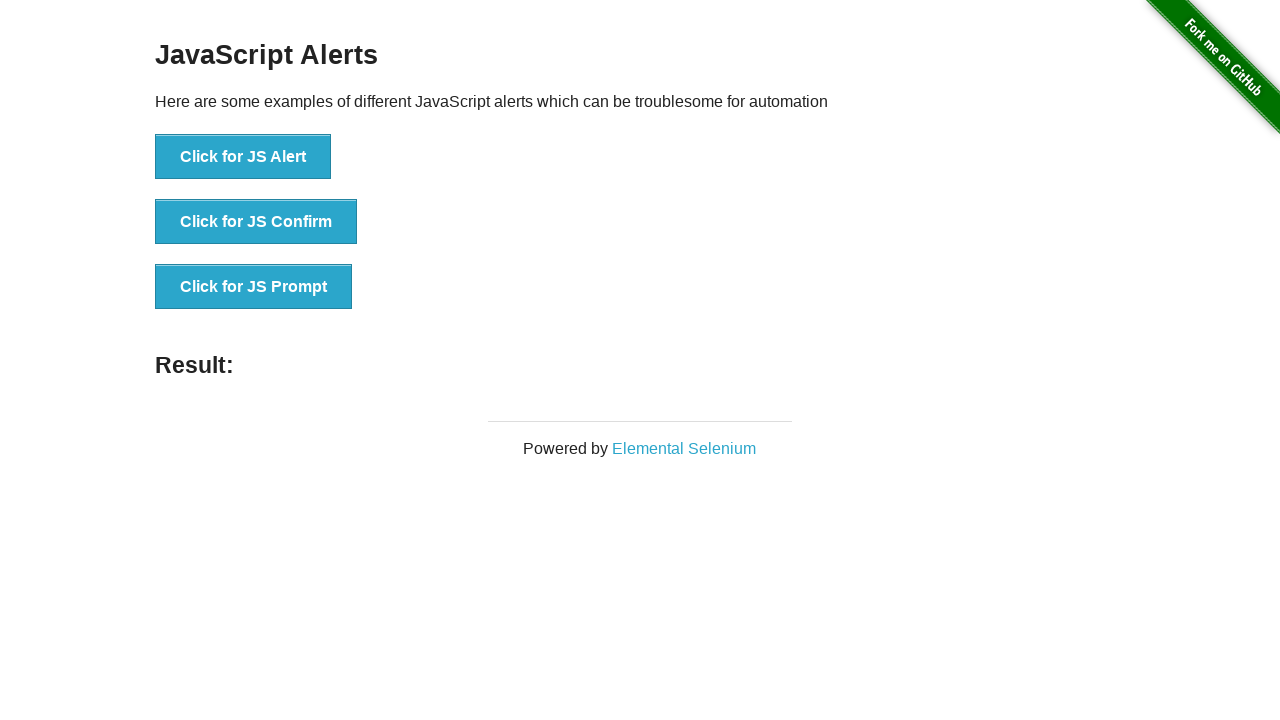

Clicked button to trigger JavaScript confirmation dialog at (256, 222) on .example li:nth-child(2) button
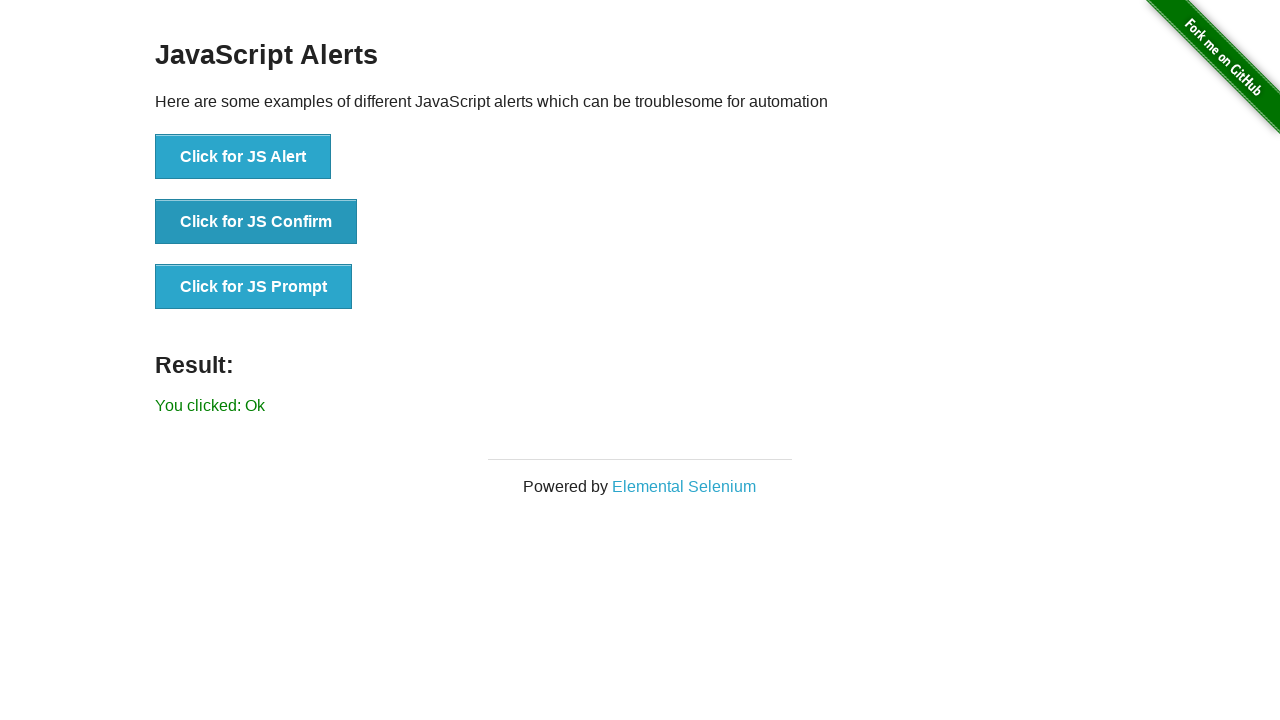

Result element loaded after accepting confirmation alert
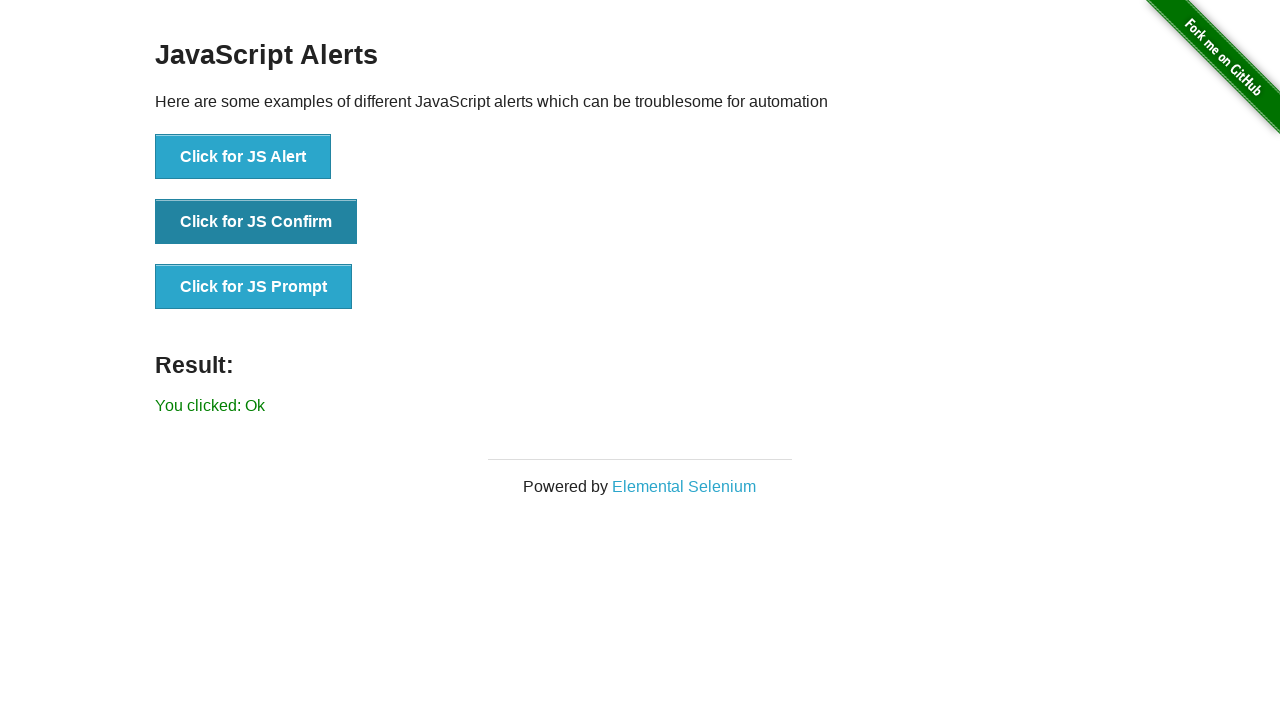

Retrieved result text: 'You clicked: Ok'
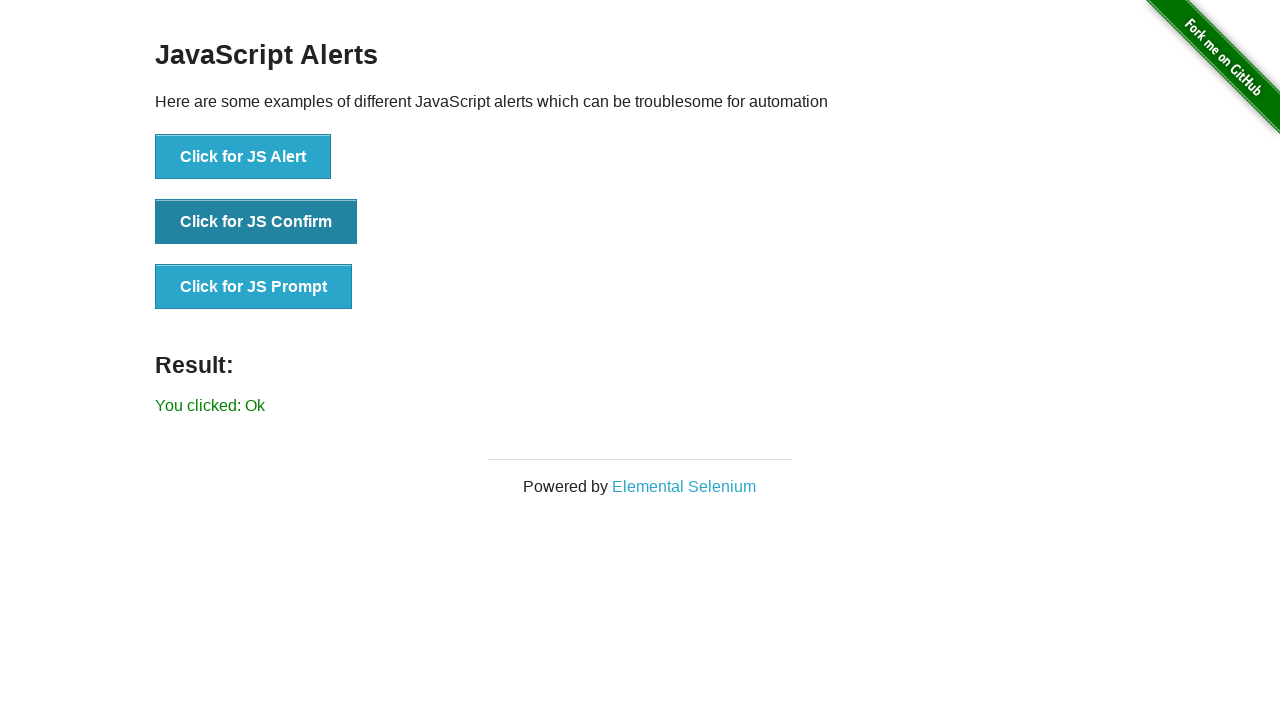

Verified result text matches expected value 'You clicked: Ok'
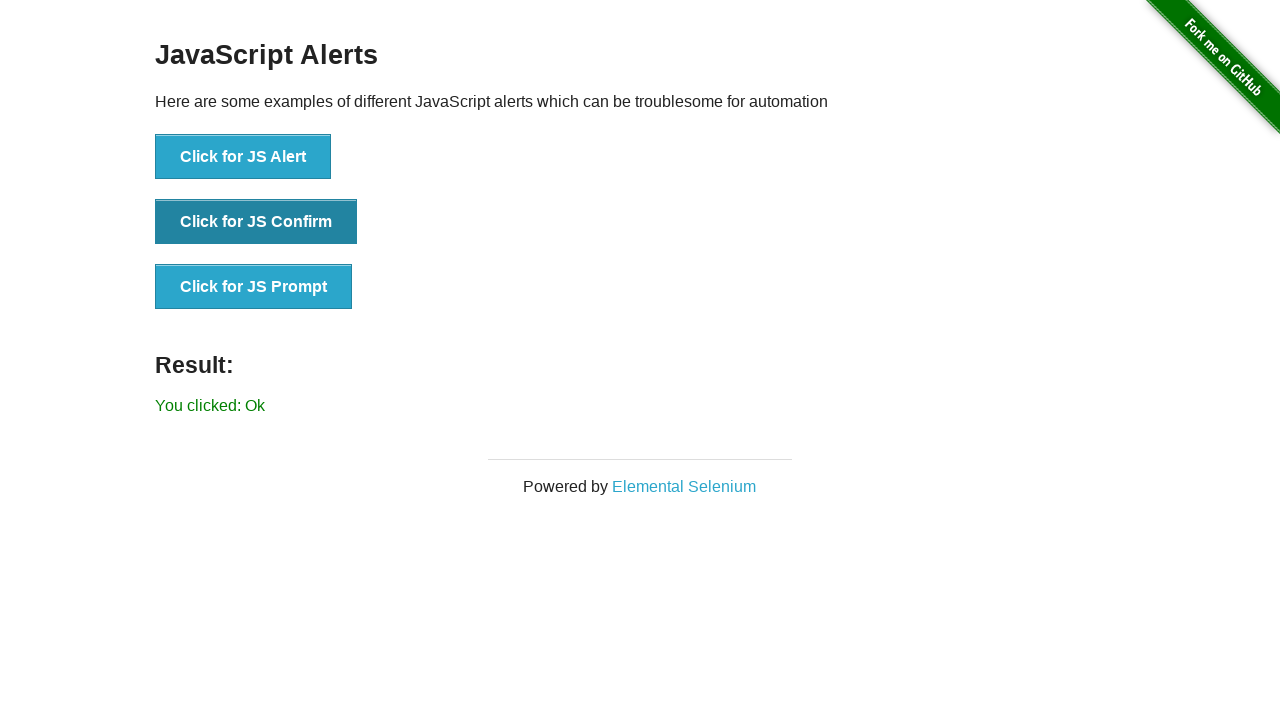

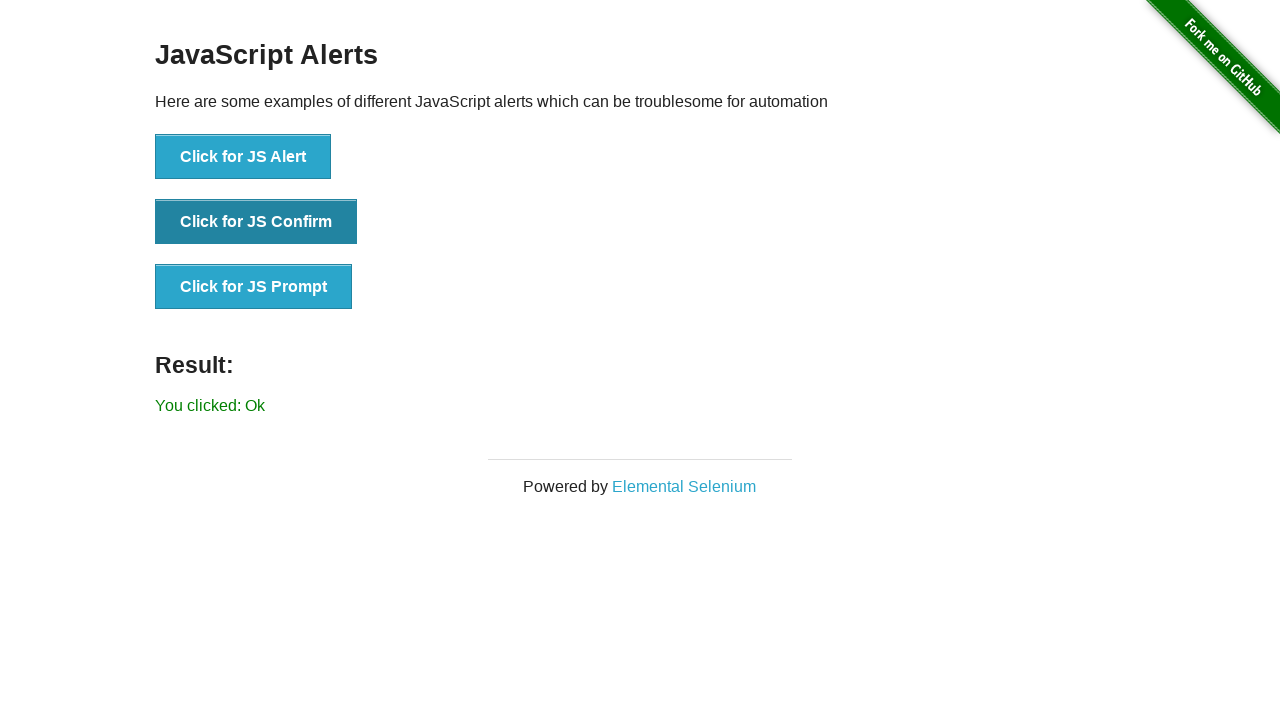